Selects checkboxes at even positions (0, 2, 4, 6, etc.)

Starting URL: https://testautomationpractice.blogspot.com/

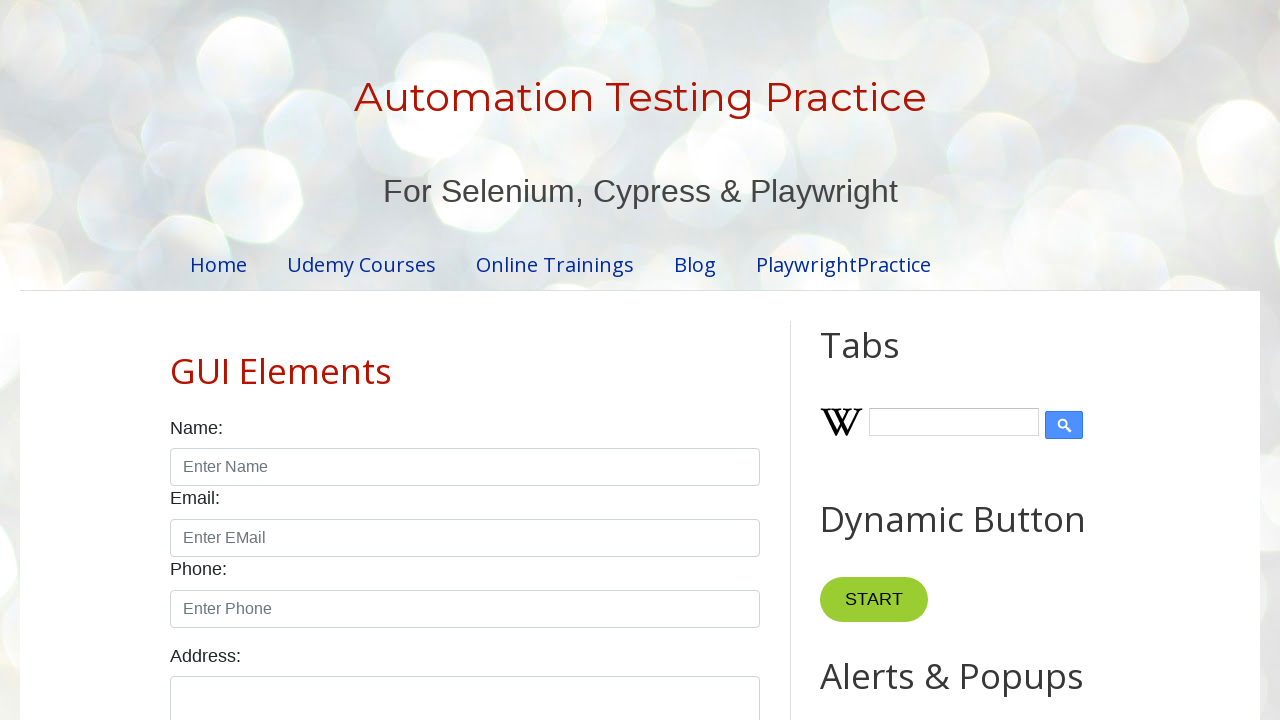

Navigated to test automation practice website
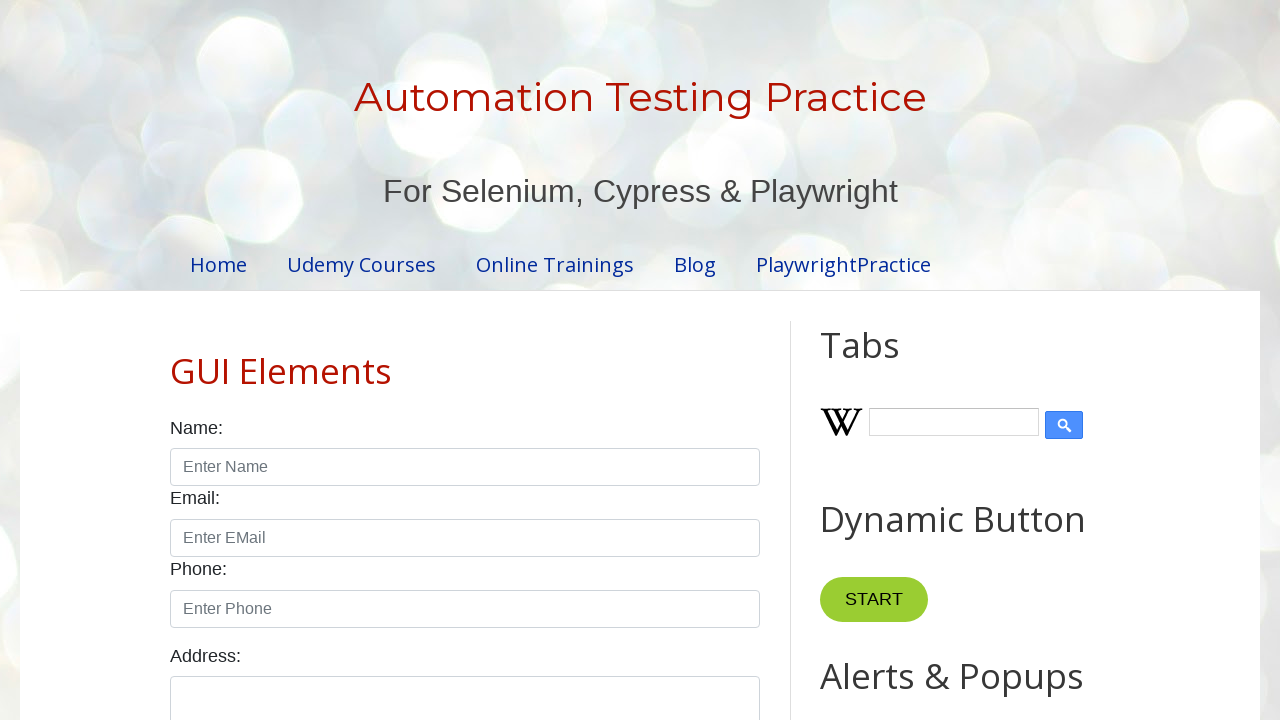

Located all checkboxes on the page
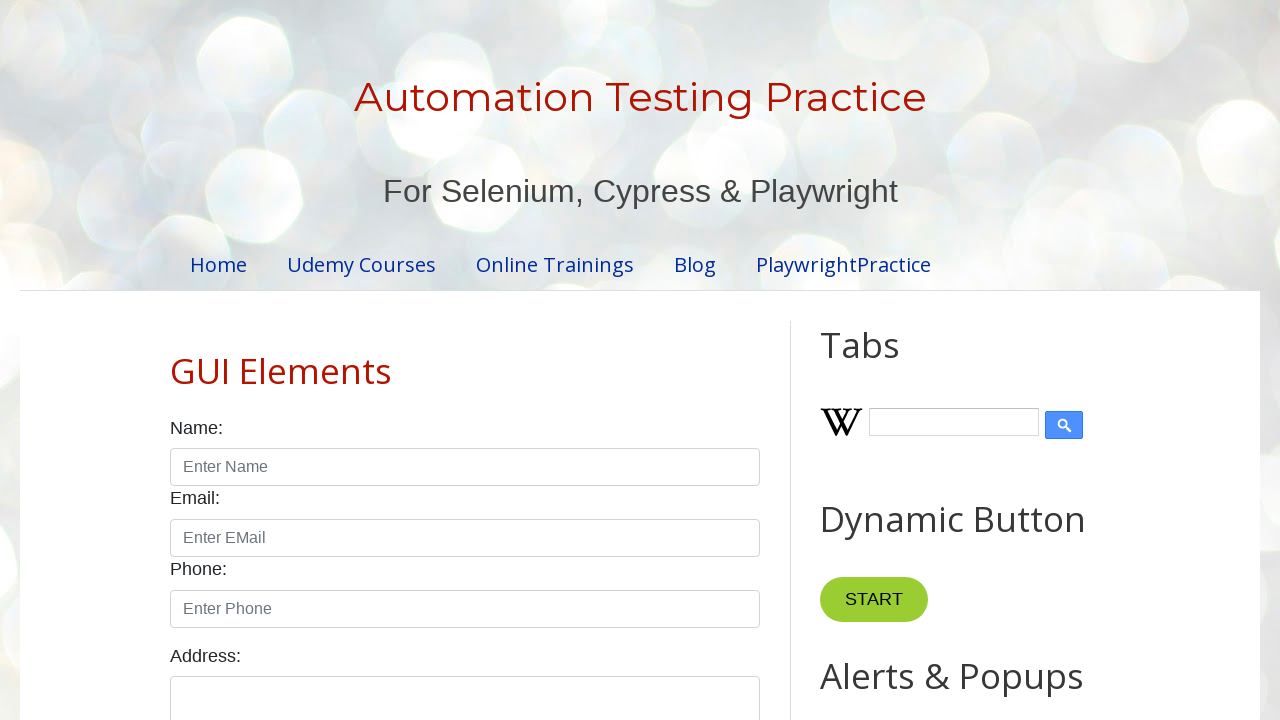

Found 7 checkboxes total
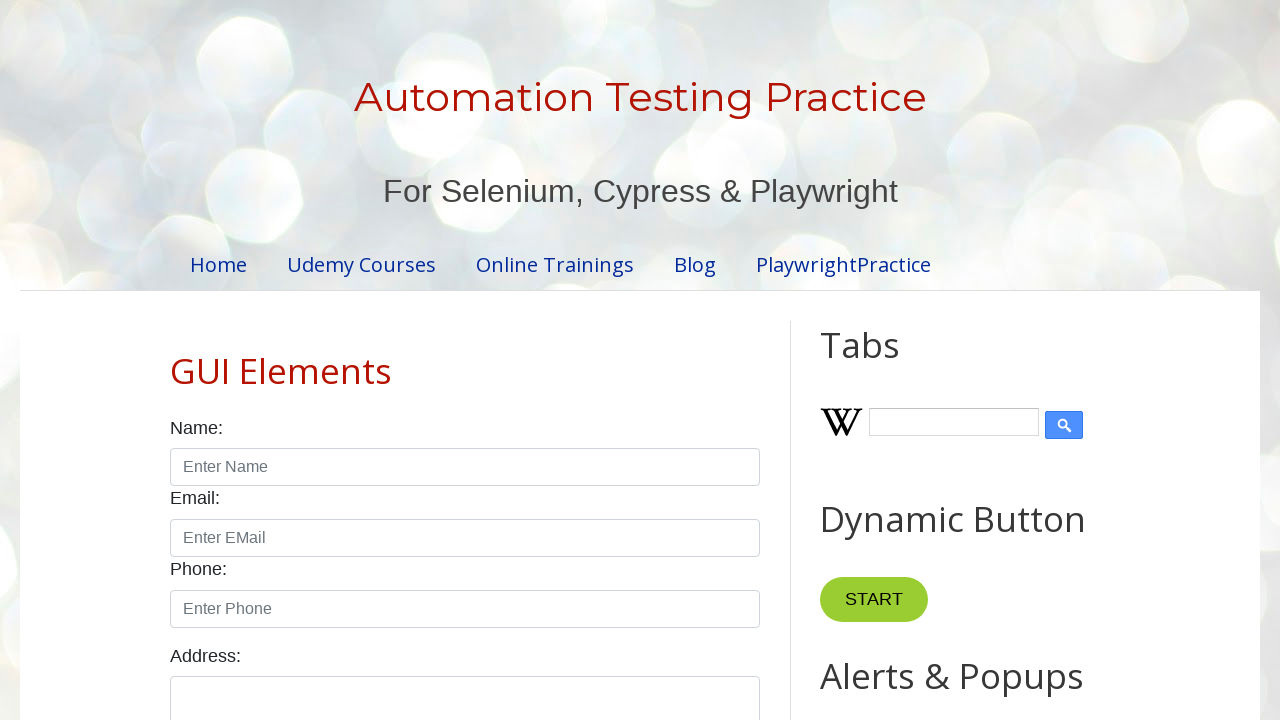

Clicked checkbox at even position 0 at (176, 360) on xpath=//input[@class='form-check-input' and @type='checkbox'] >> nth=0
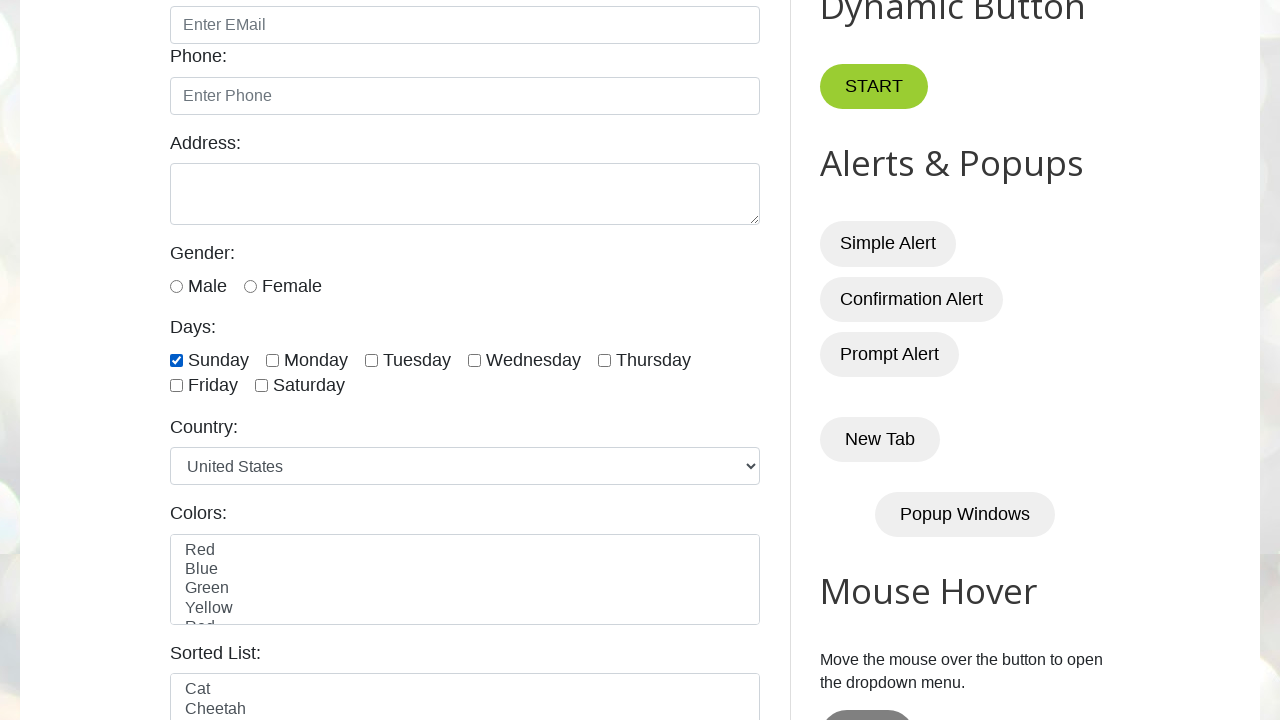

Clicked checkbox at even position 2 at (372, 360) on xpath=//input[@class='form-check-input' and @type='checkbox'] >> nth=2
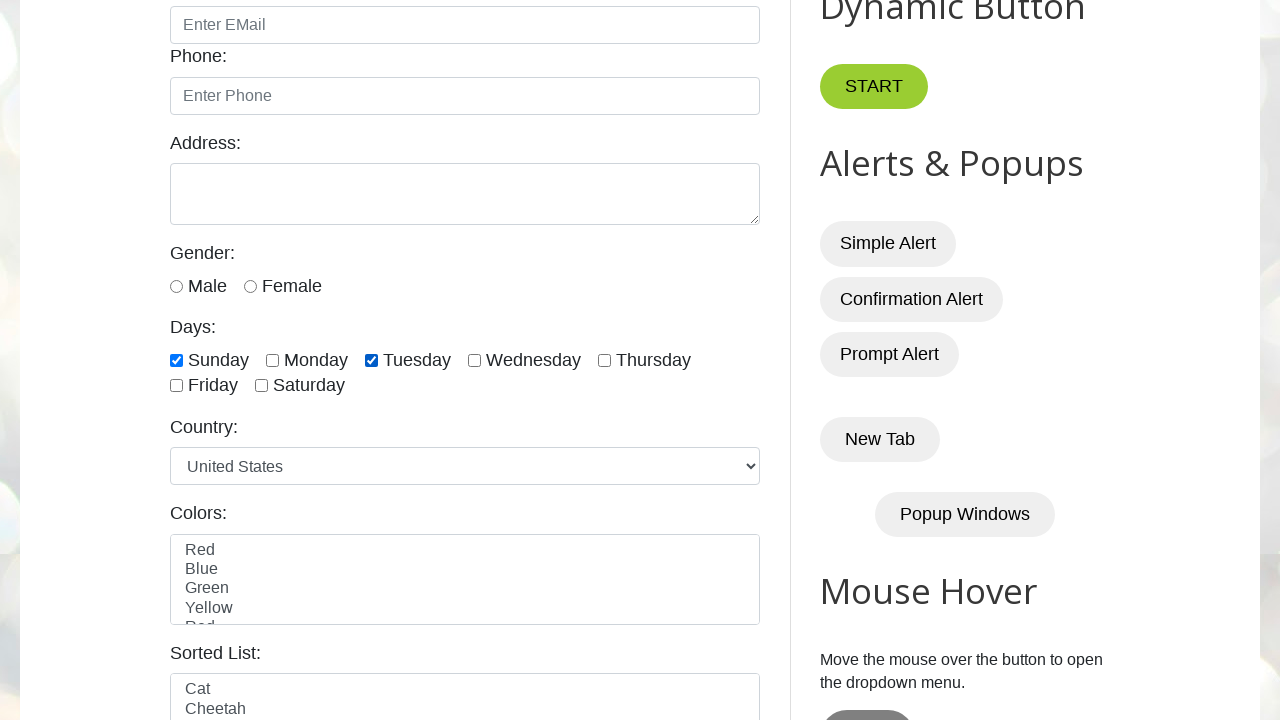

Clicked checkbox at even position 4 at (604, 360) on xpath=//input[@class='form-check-input' and @type='checkbox'] >> nth=4
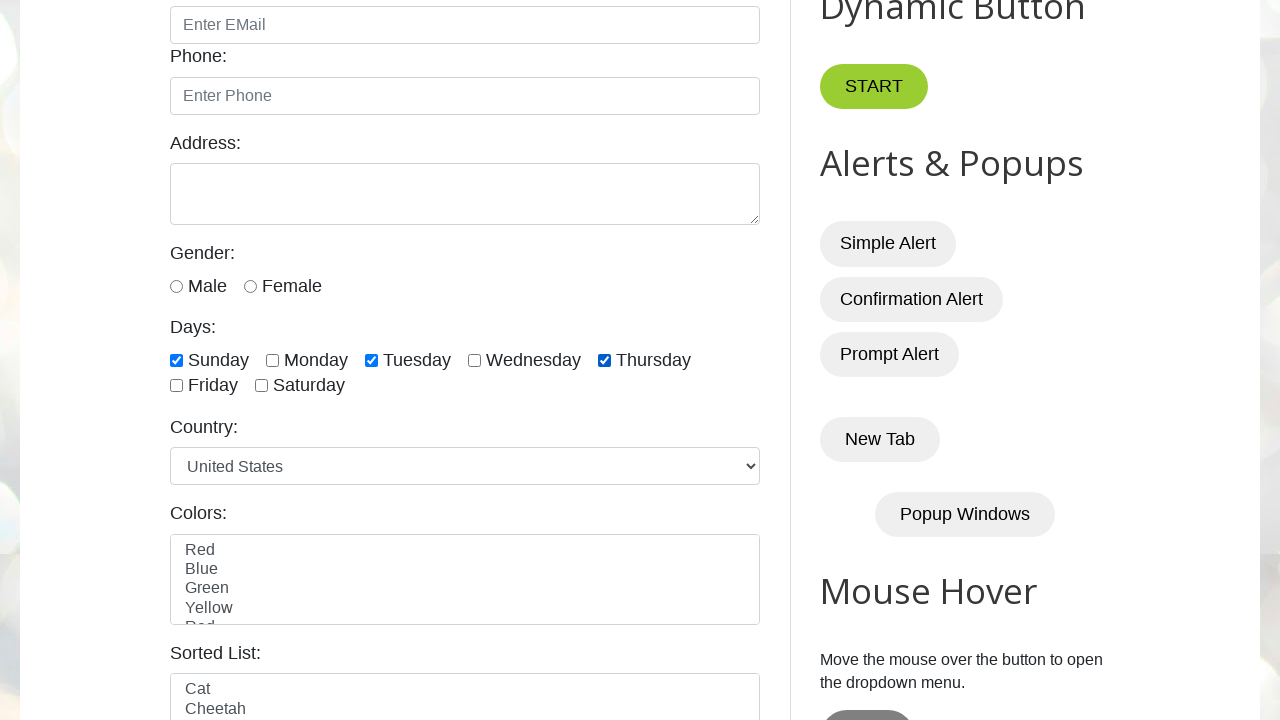

Clicked checkbox at even position 6 at (262, 386) on xpath=//input[@class='form-check-input' and @type='checkbox'] >> nth=6
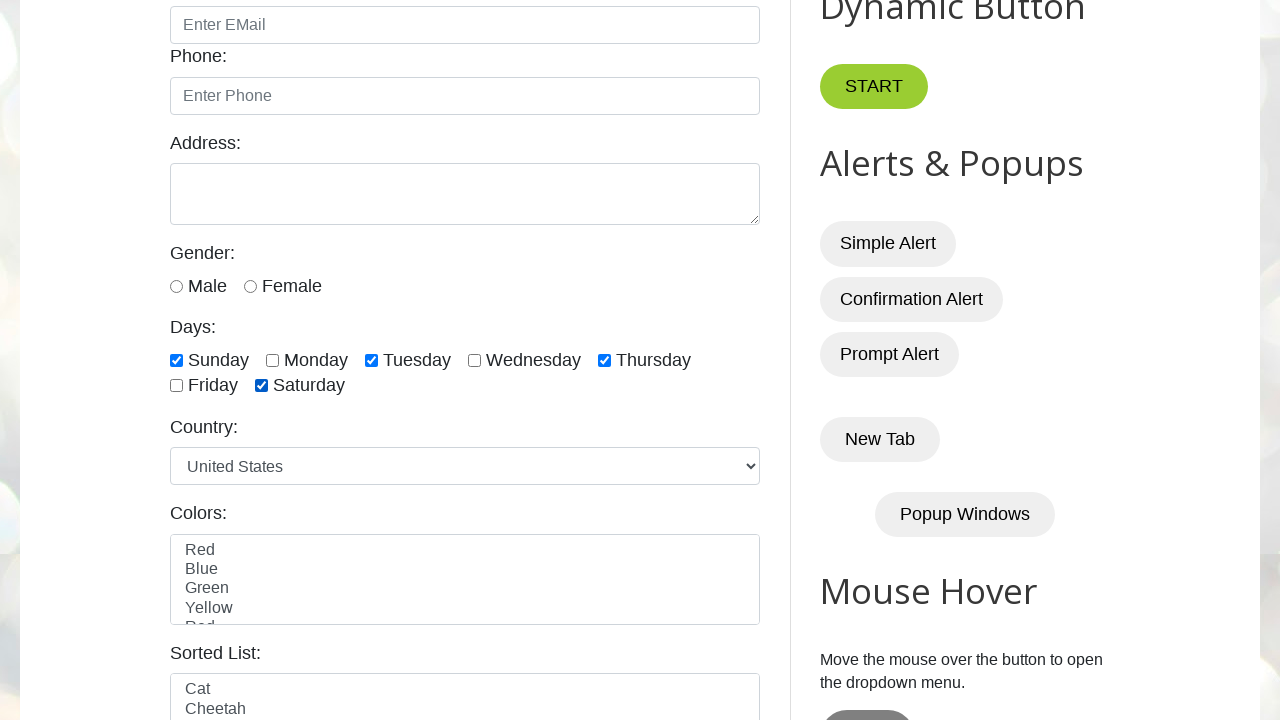

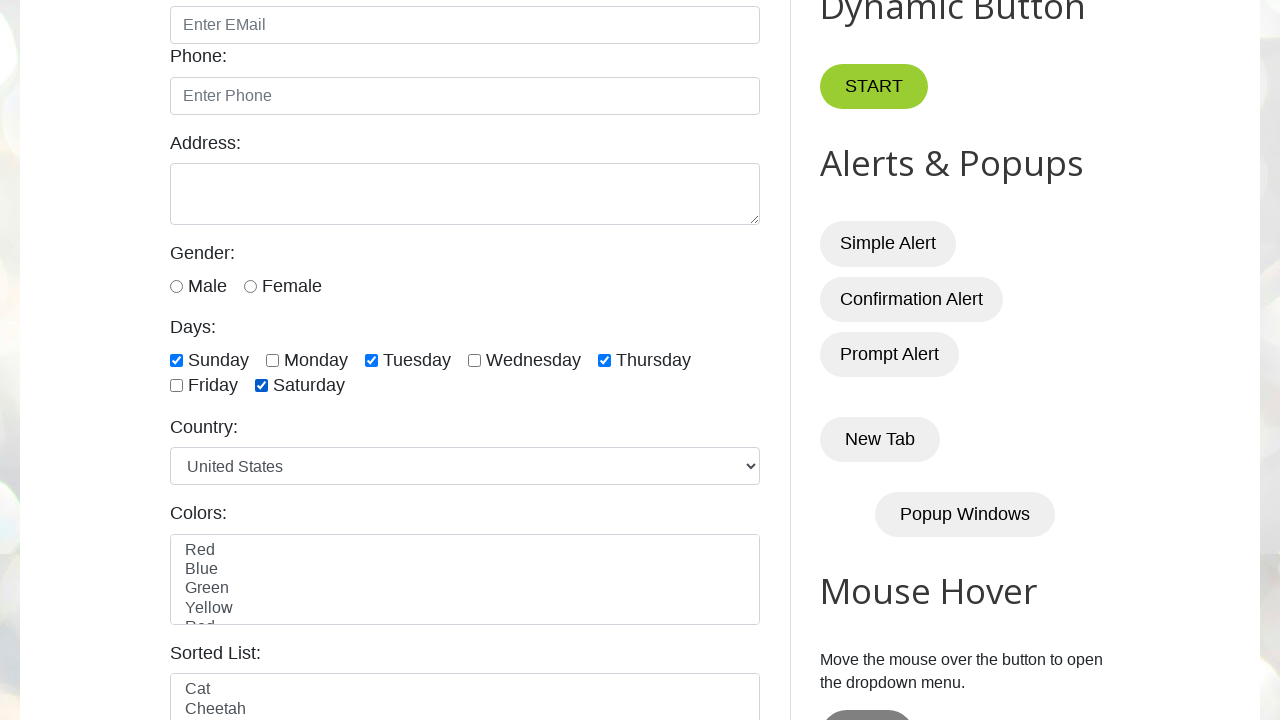